Tests clicking a button identified by its CSS class on a UI testing playground page

Starting URL: http://uitestingplayground.com/classattr

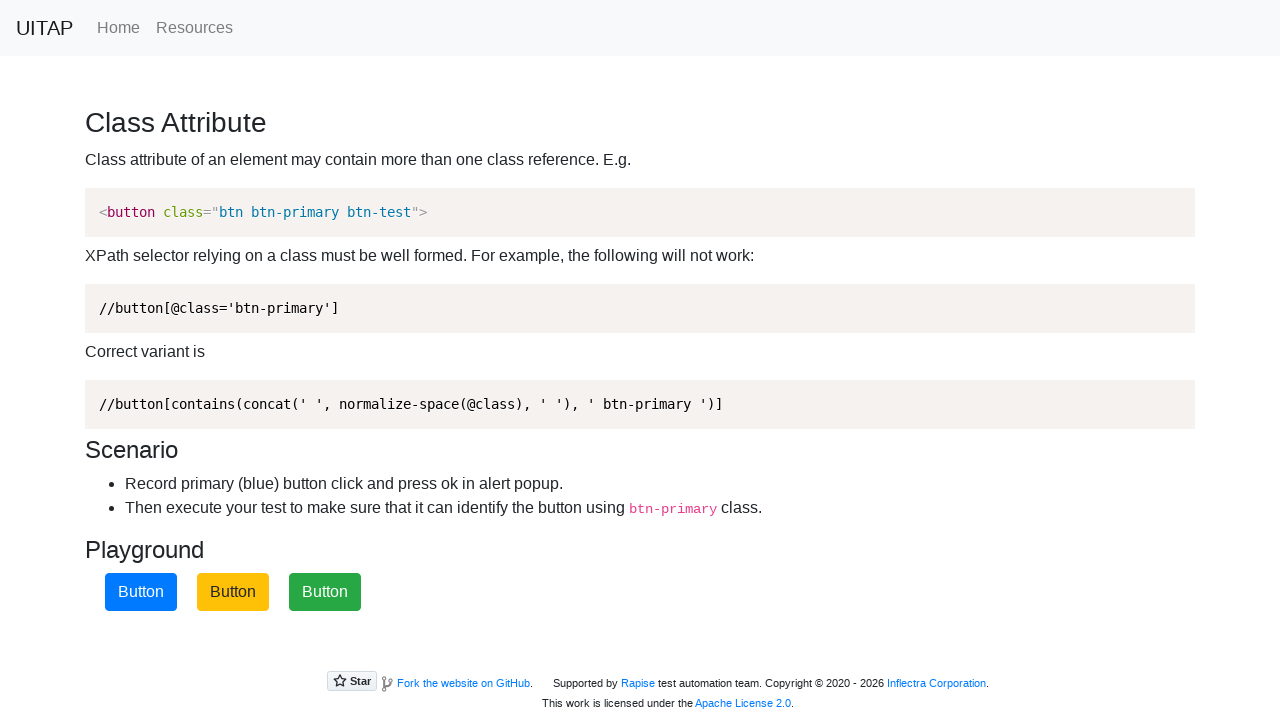

Navigated to UI testing playground class attribute page
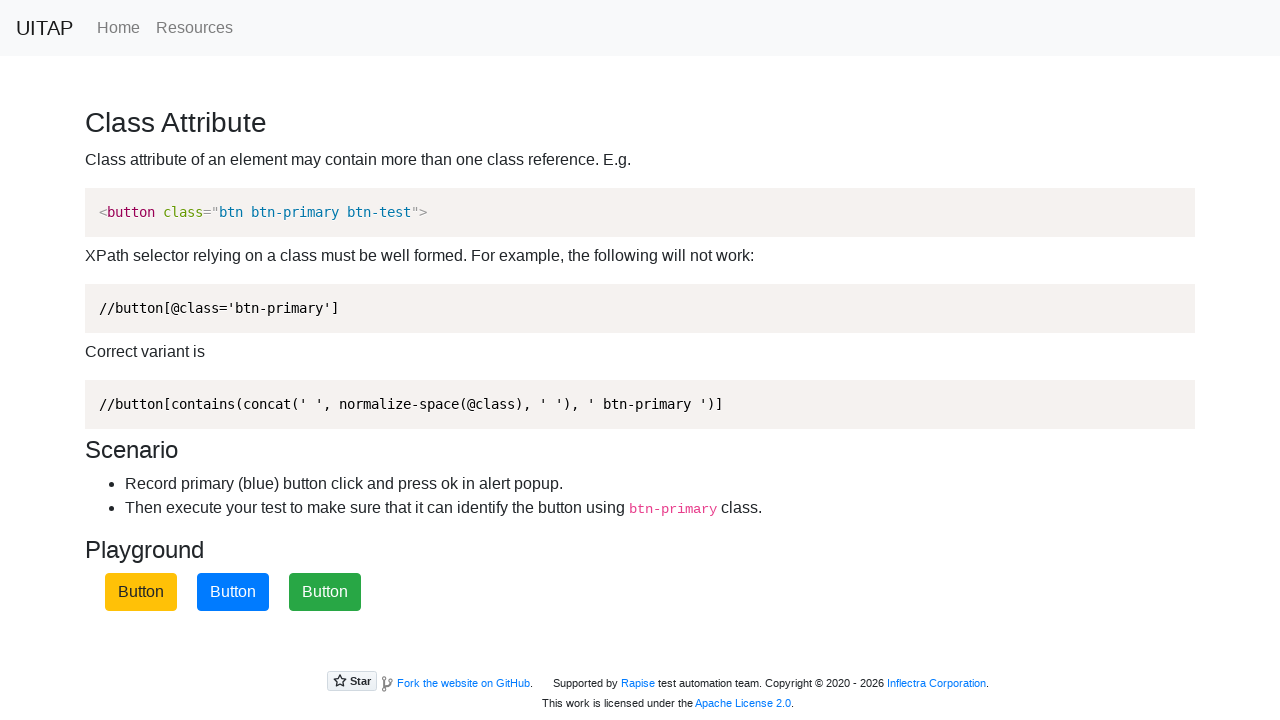

Clicked button identified by CSS class 'btn-primary' at (233, 592) on .btn-primary
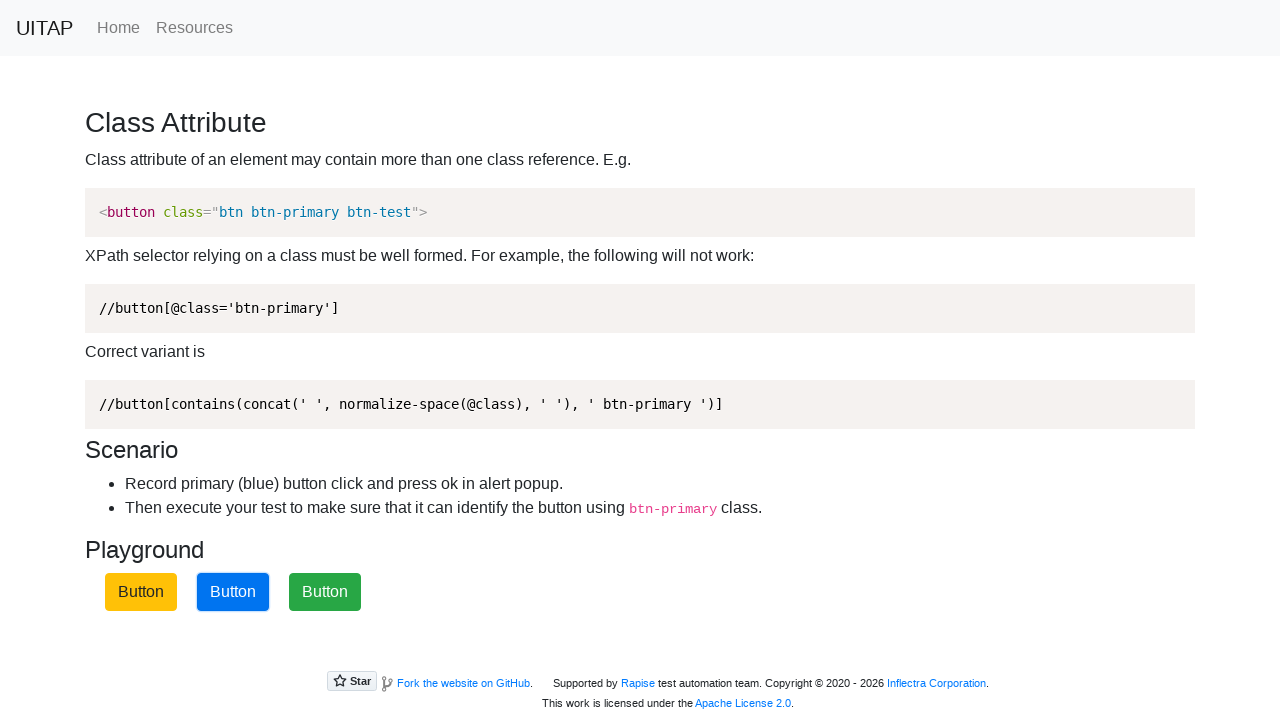

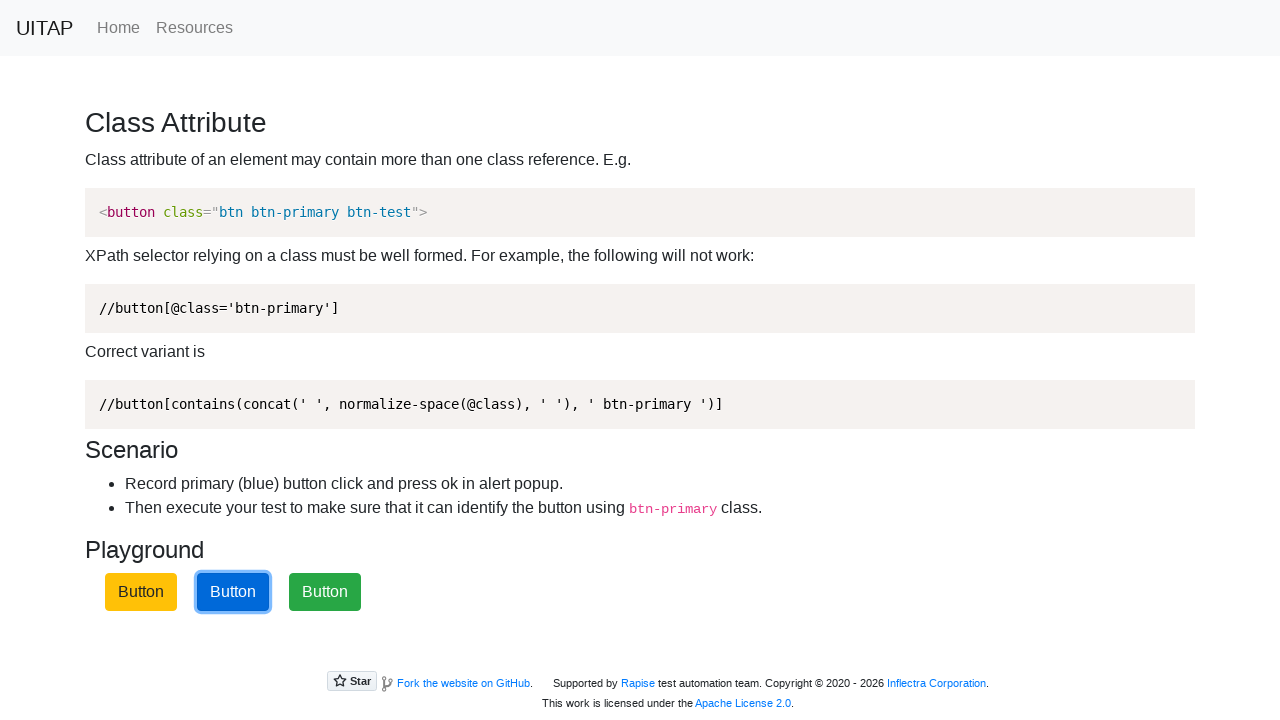